Tests the Playwright documentation site by clicking the "Get started" link and verifying that the Installation heading appears.

Starting URL: https://playwright.dev/

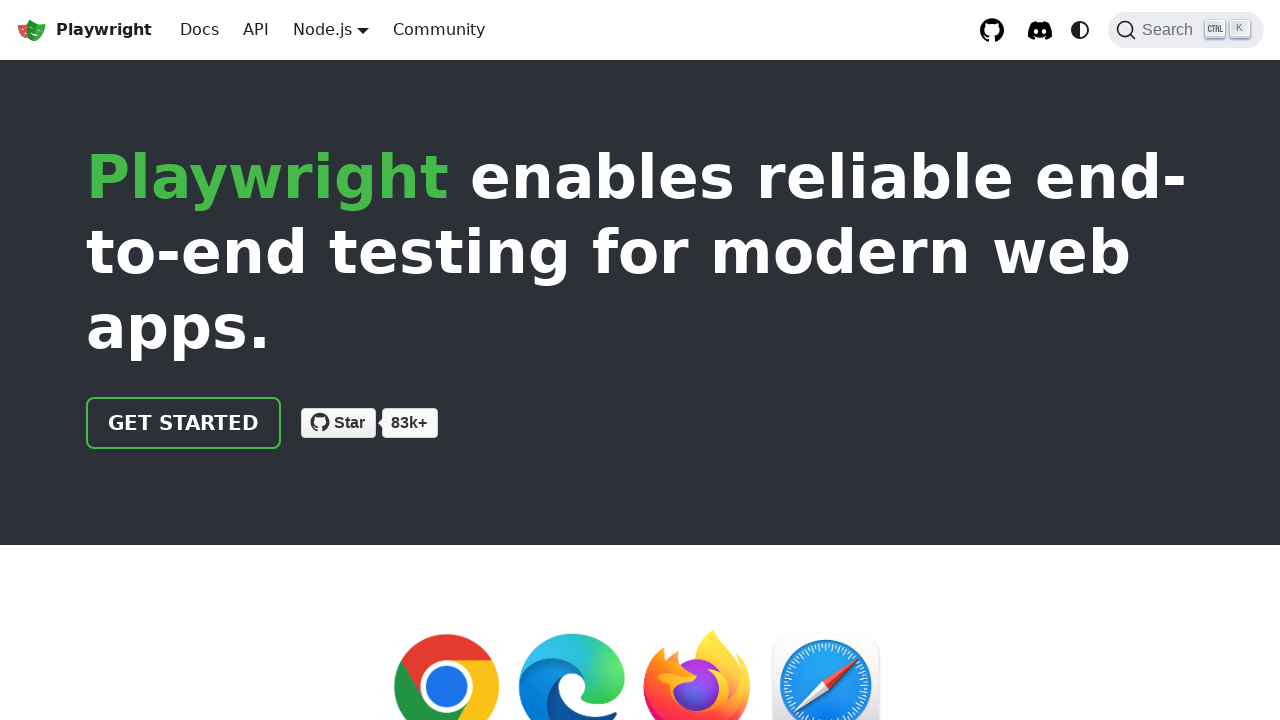

Clicked 'Get started' link on Playwright documentation homepage at (184, 423) on internal:role=link[name="Get started"i]
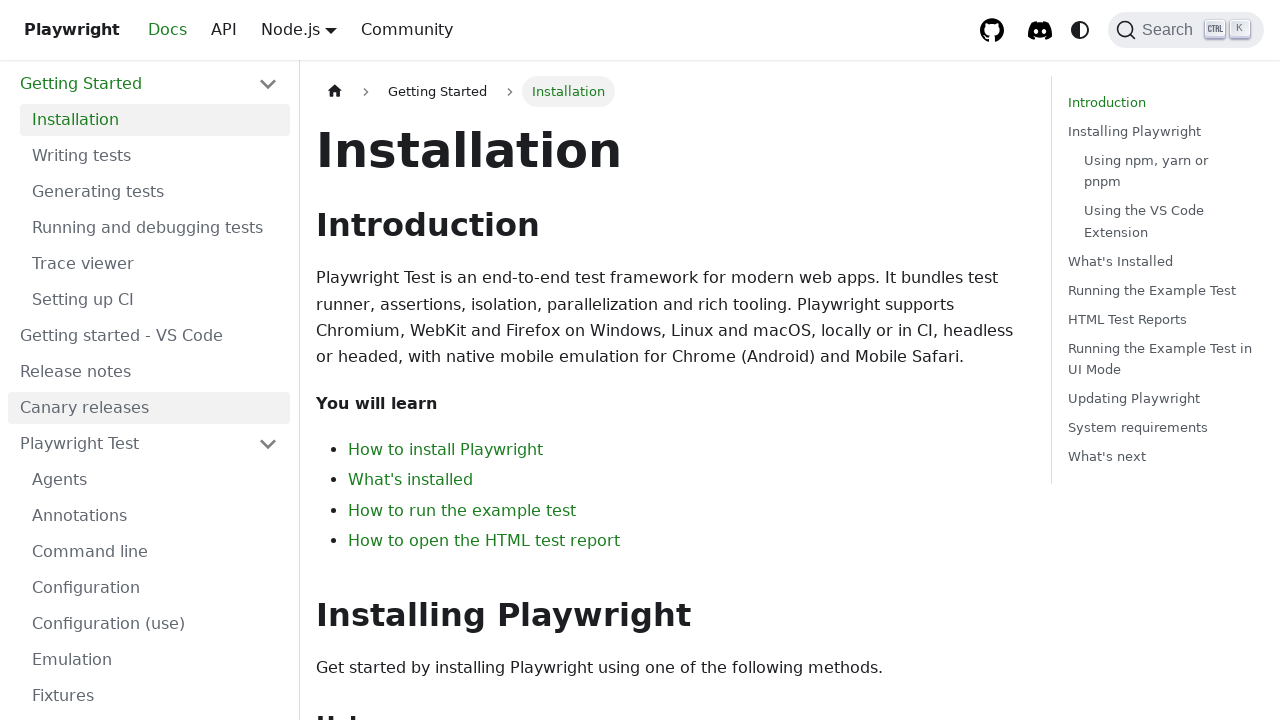

Installation heading appeared on the page
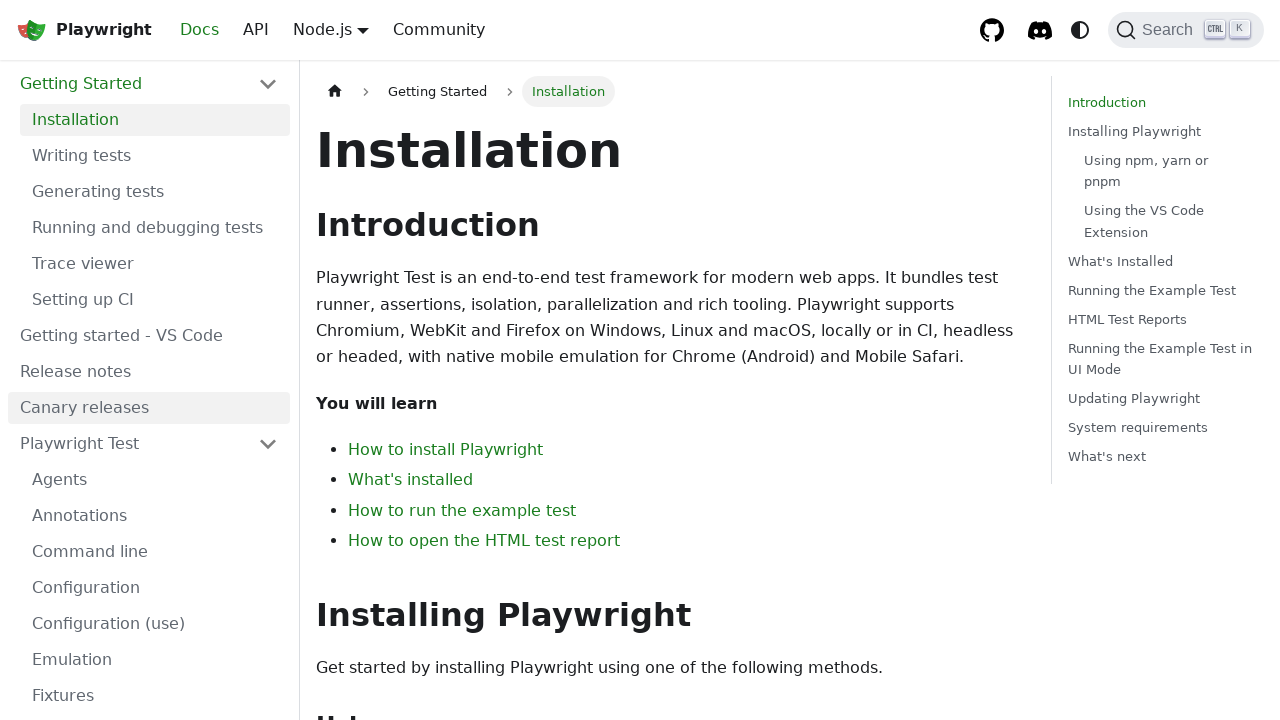

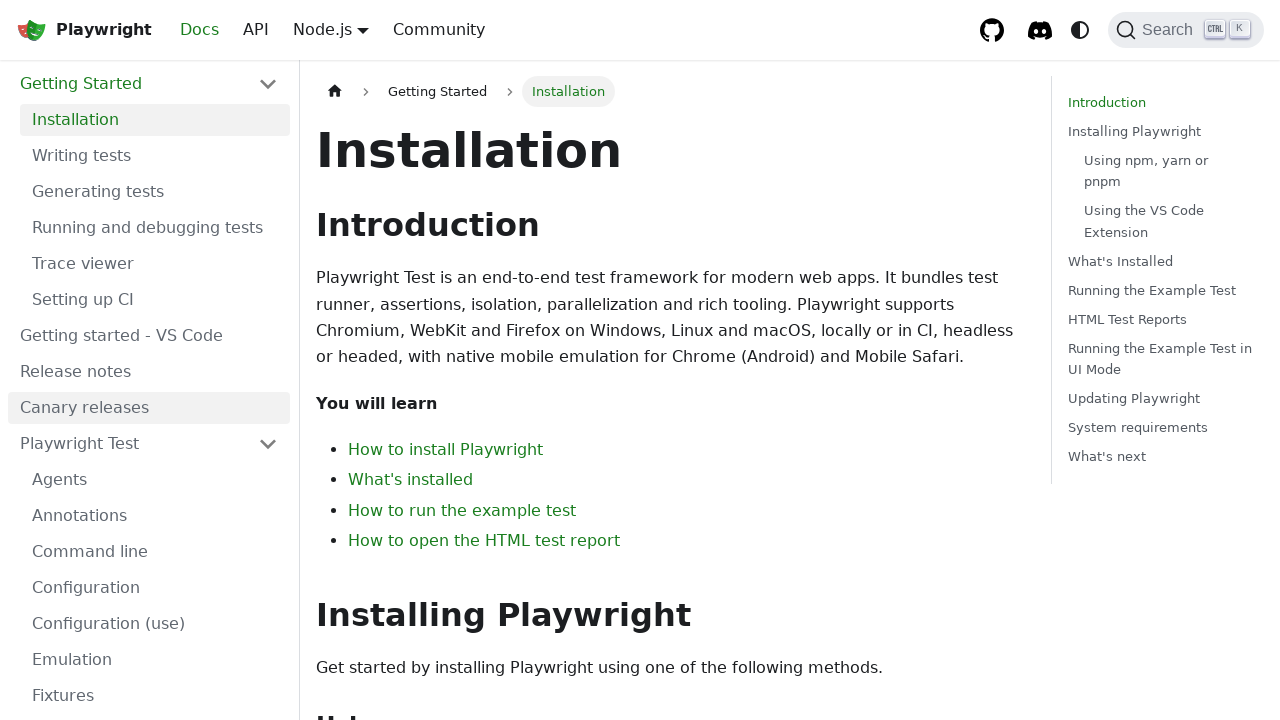